Tests alert handling functionality by triggering a modern alert dialog and interacting with it

Starting URL: https://letcode.in/alert

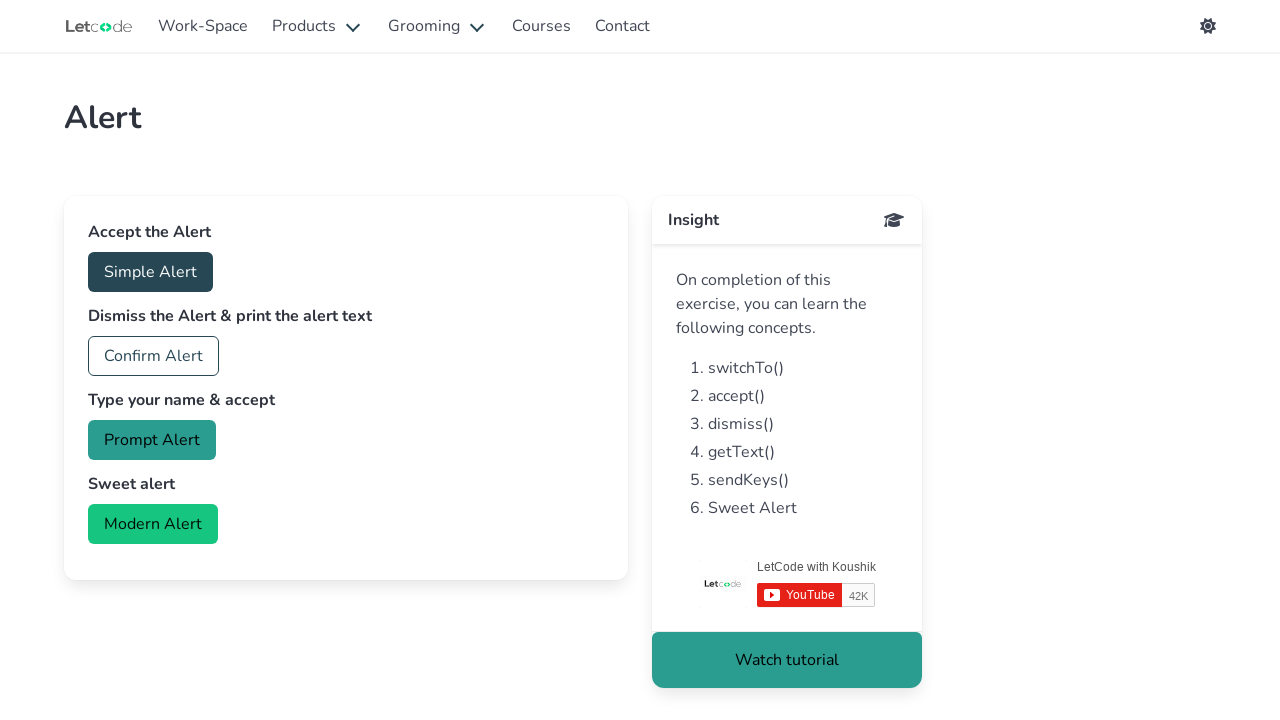

Navigated to alert testing page
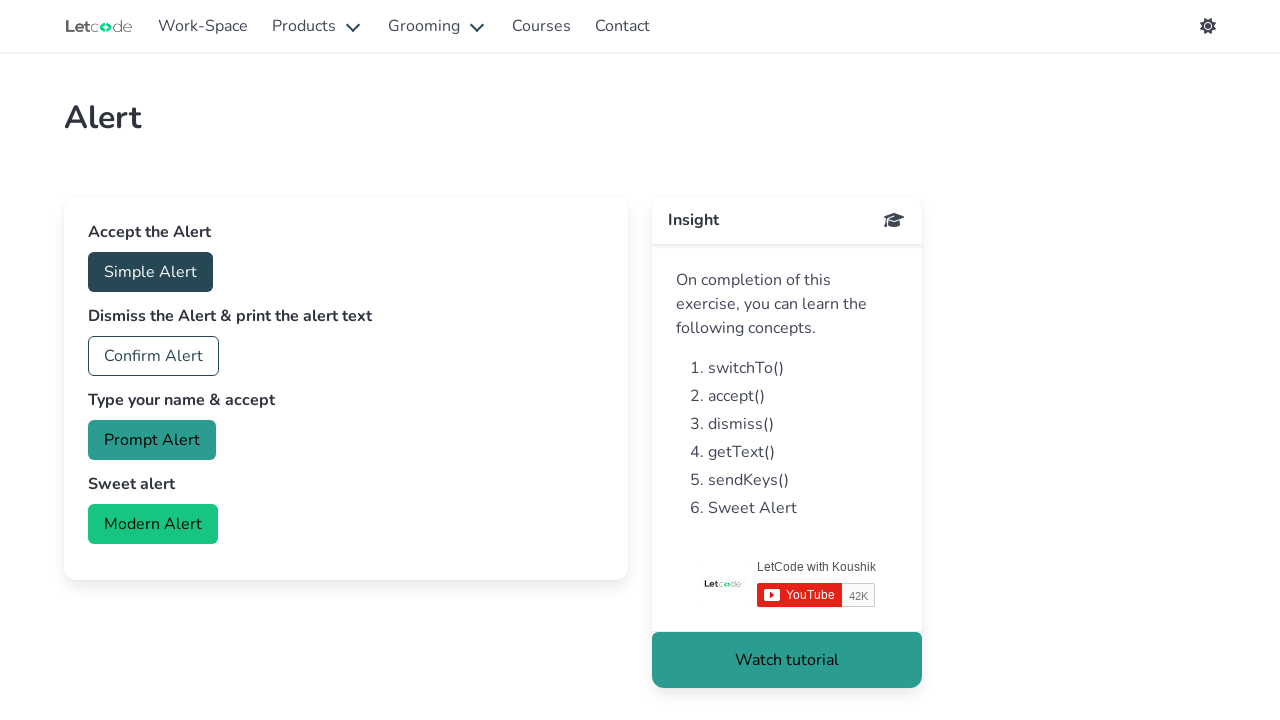

Clicked button to trigger modern alert dialog at (153, 524) on #modern
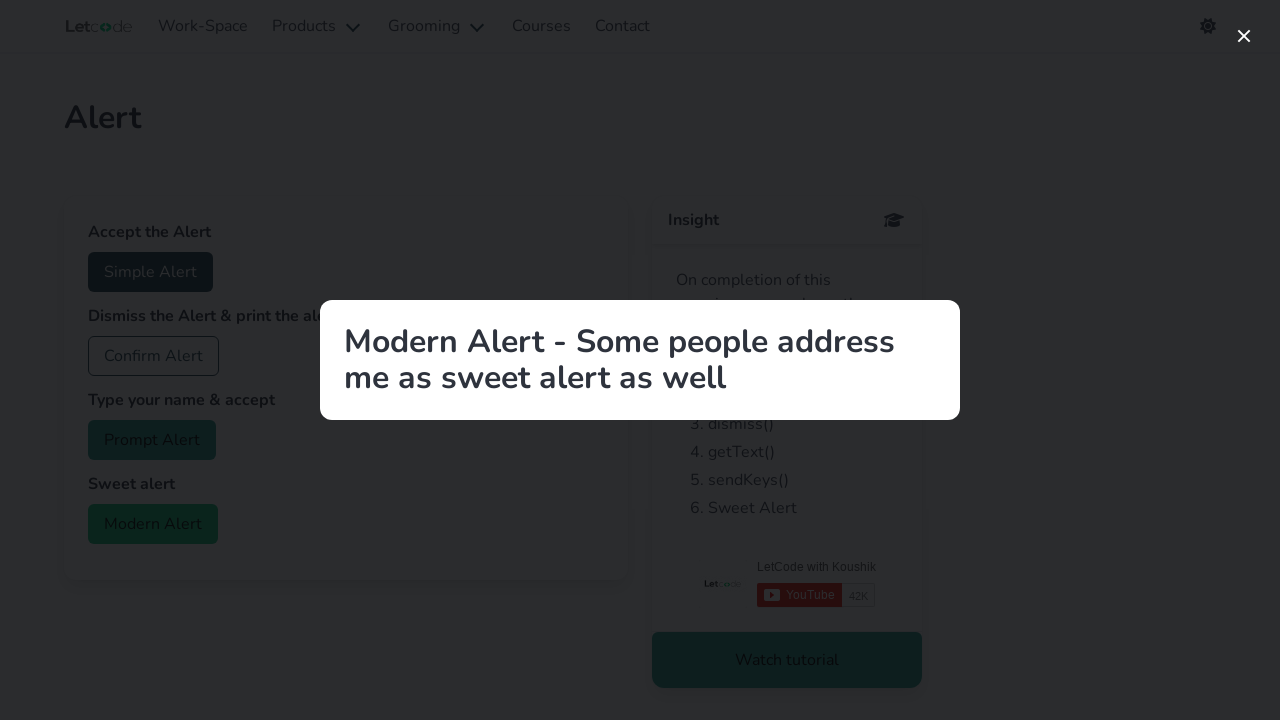

Modern alert dialog appeared on page
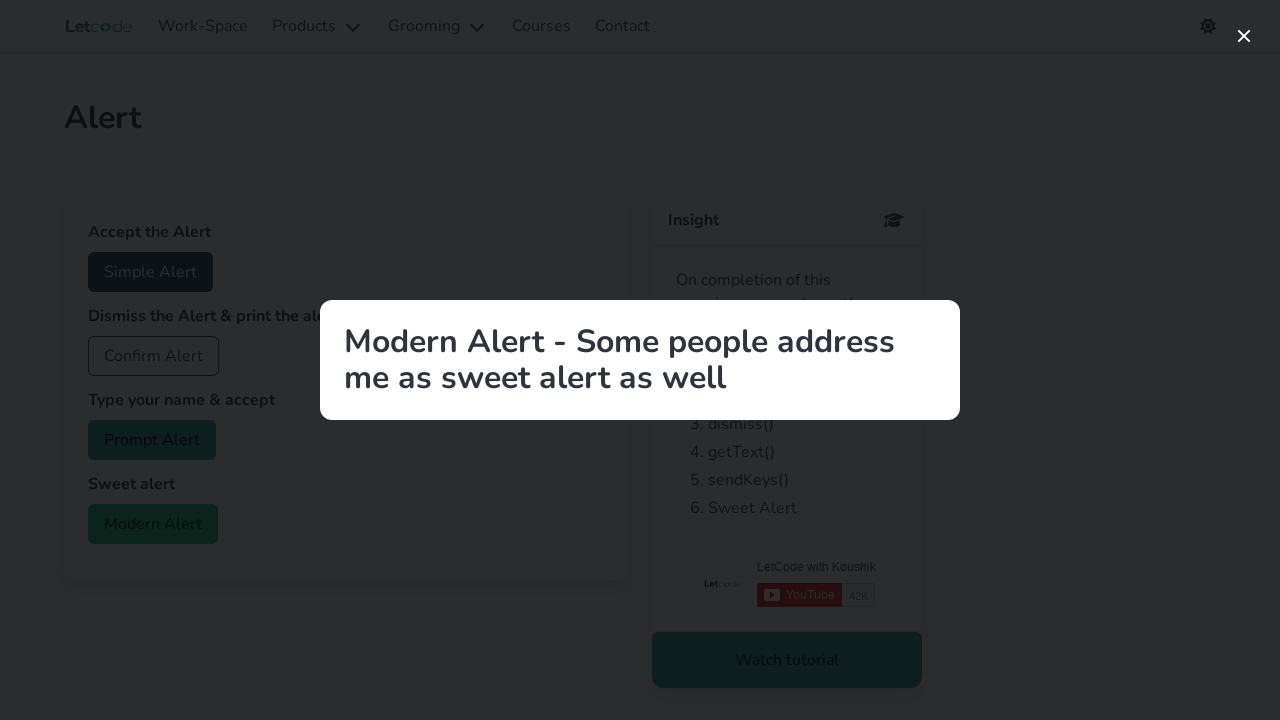

Clicked close button to dismiss alert dialog at (1244, 36) on button.modal-close.is-large
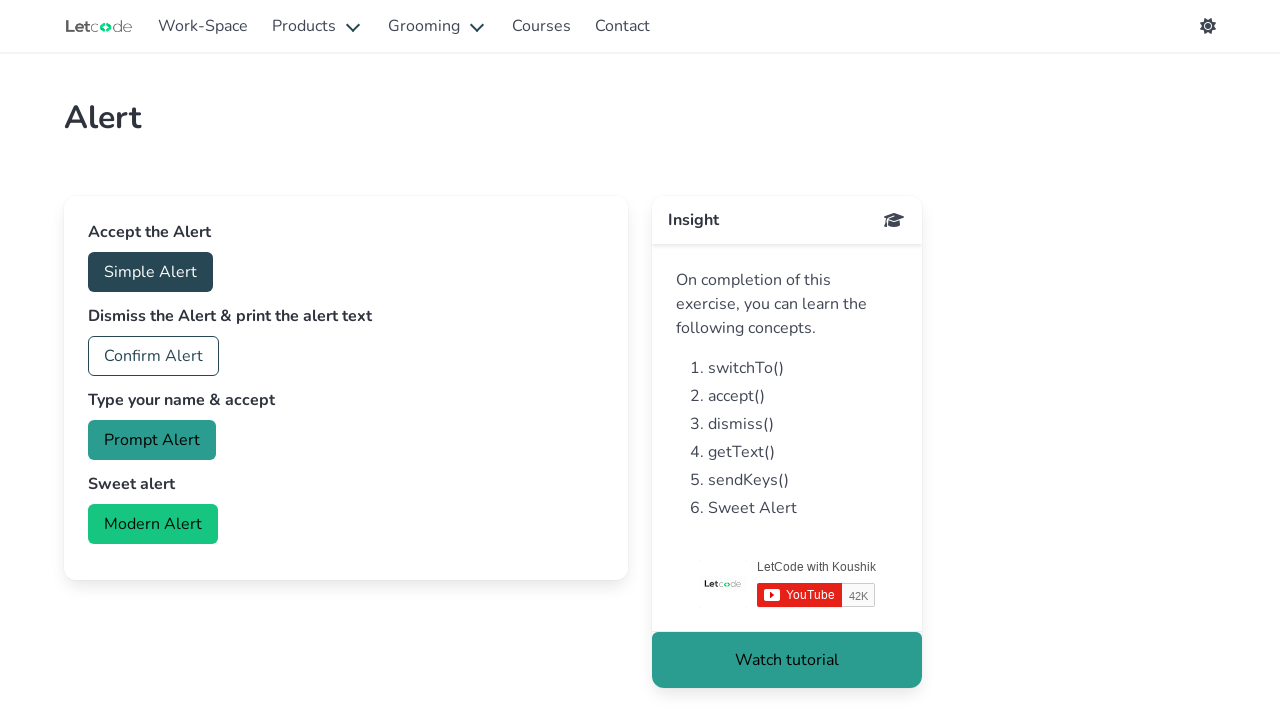

Set up dialog handler to dismiss any remaining alerts
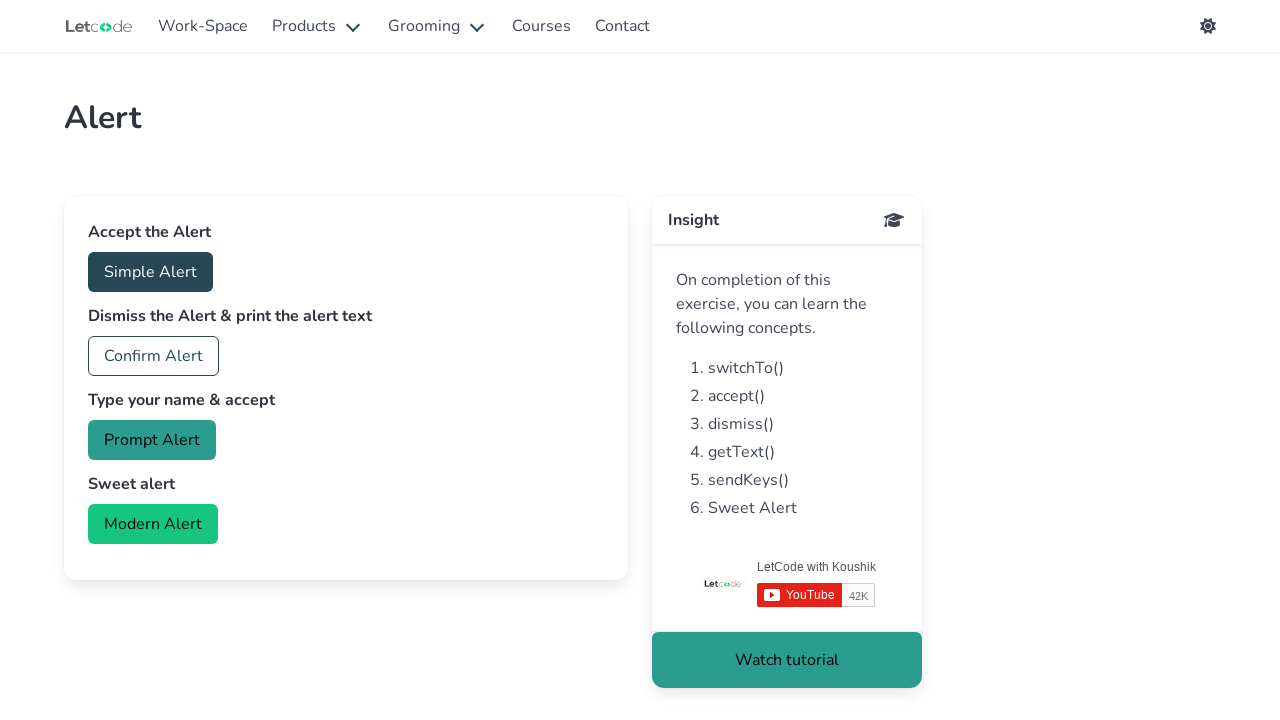

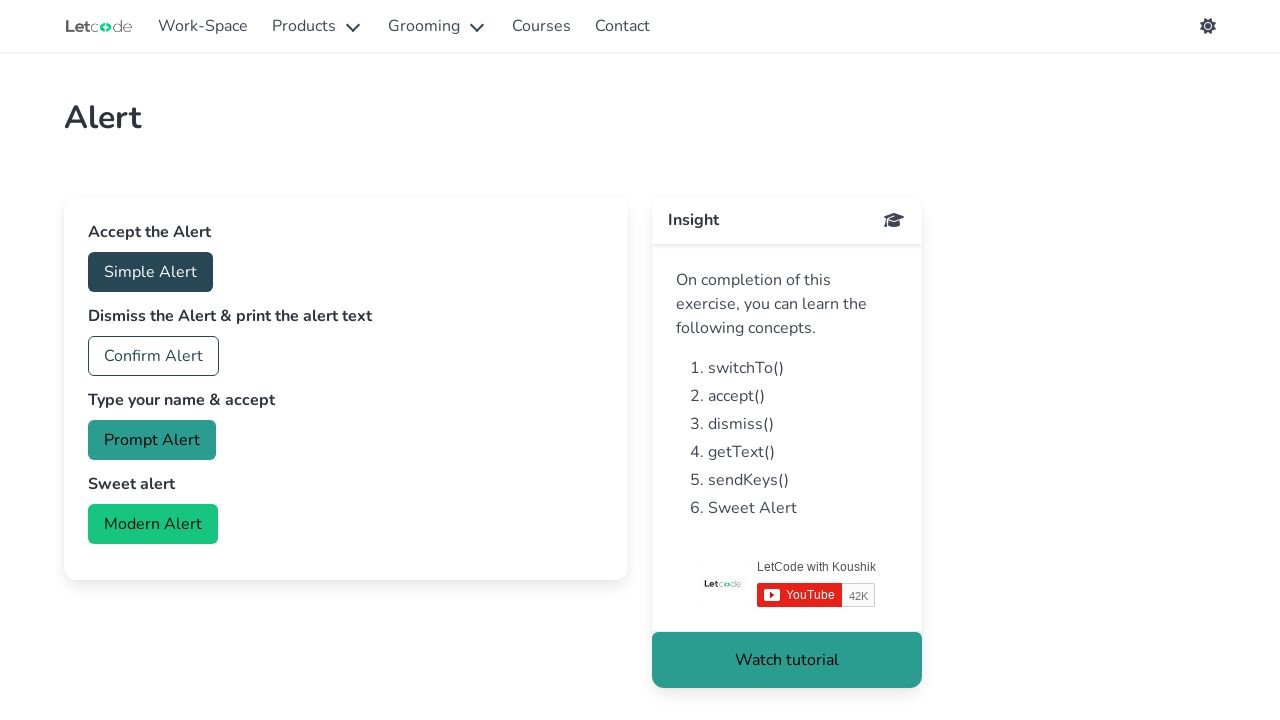